Tests browser-agnostic window switching by tracking window handles before and after clicking a link that opens a new window, then verifying both windows have correct titles

Starting URL: https://the-internet.herokuapp.com/windows

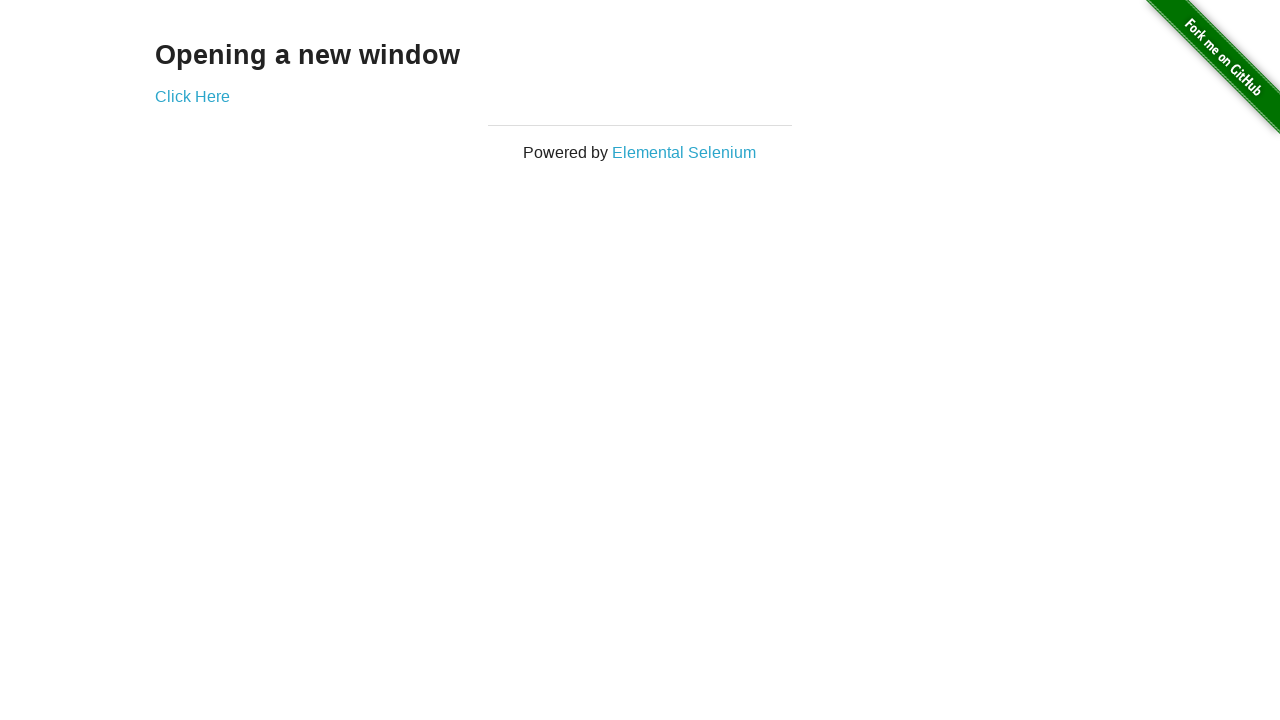

Clicked link to open new window at (192, 96) on .example a
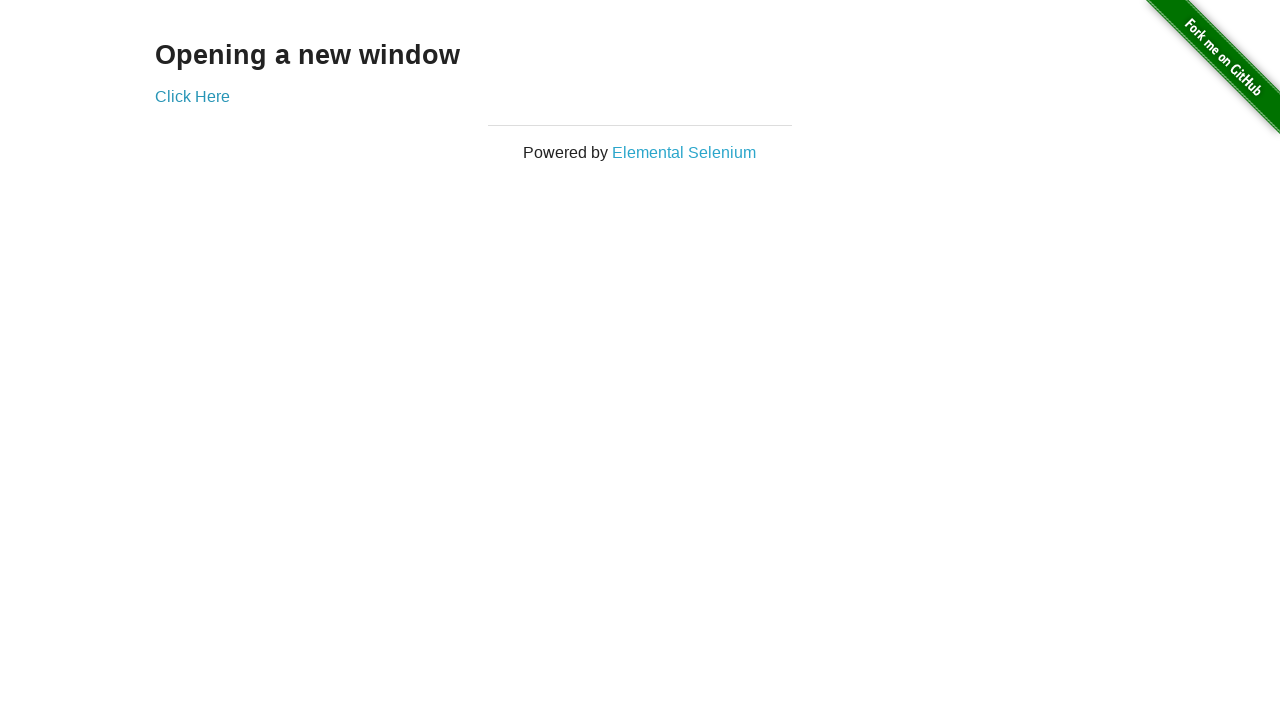

Verified original window title is 'The Internet'
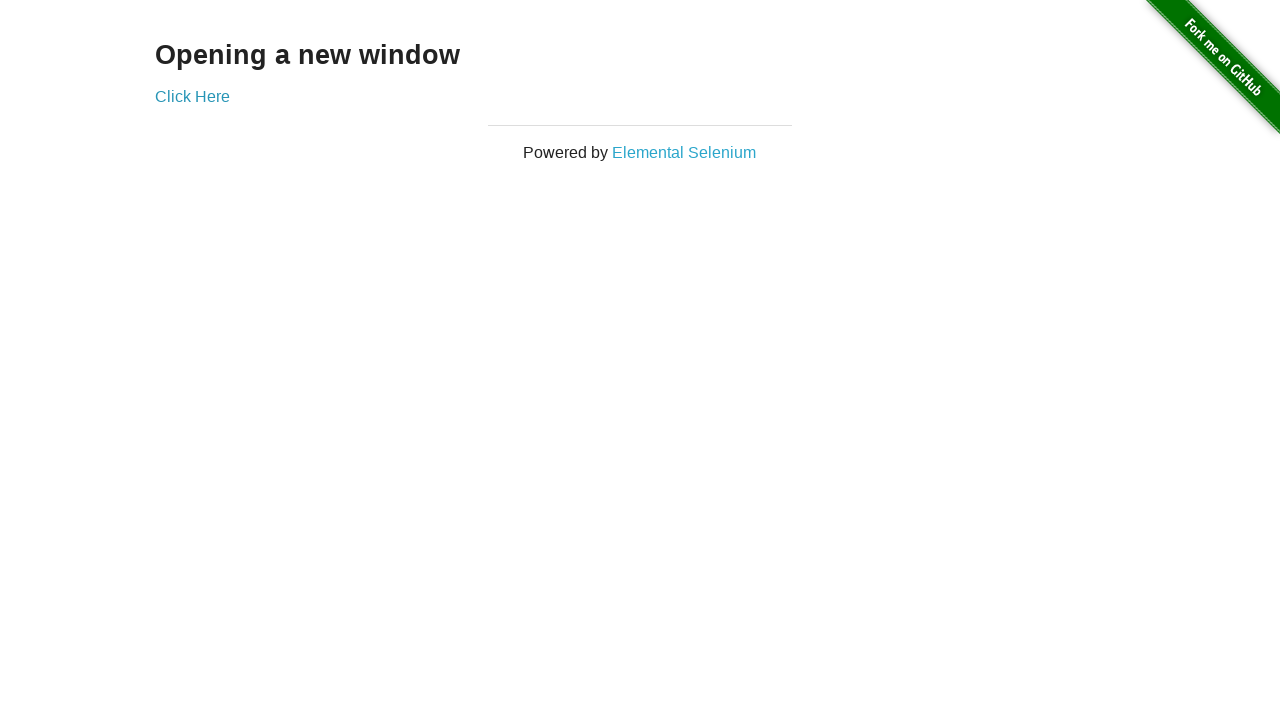

New window page loaded
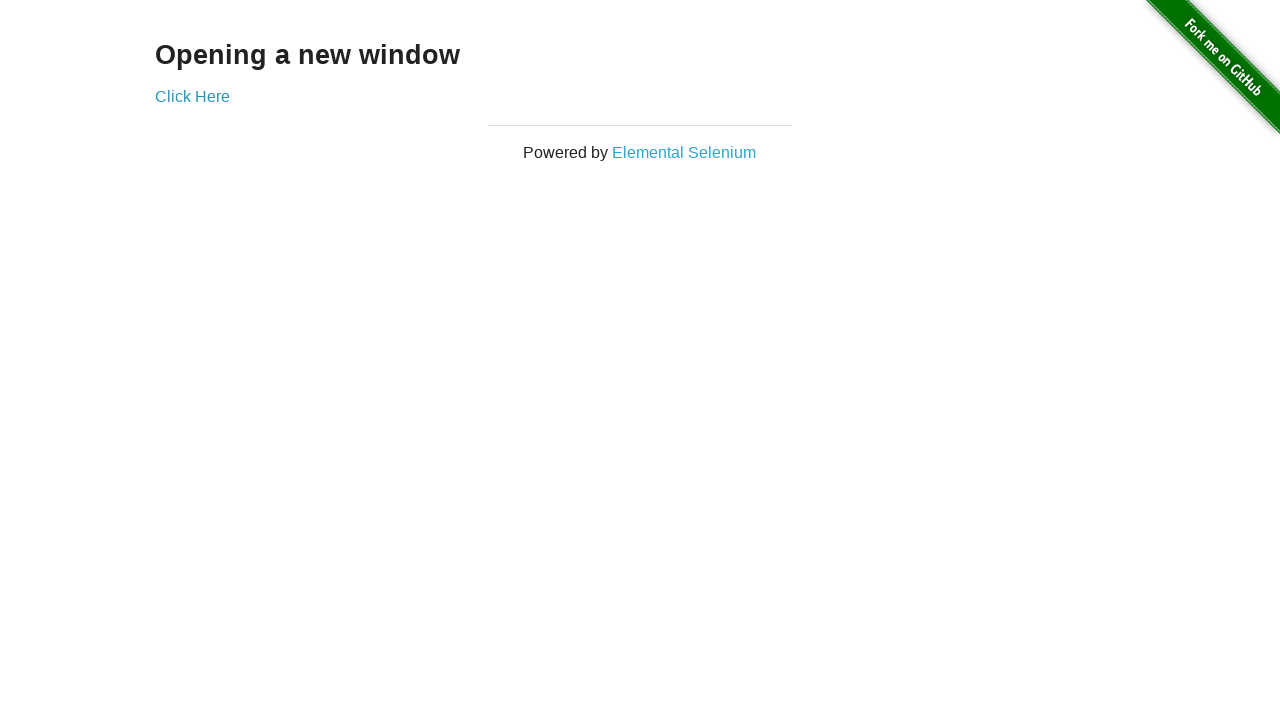

Verified new window title is 'New Window'
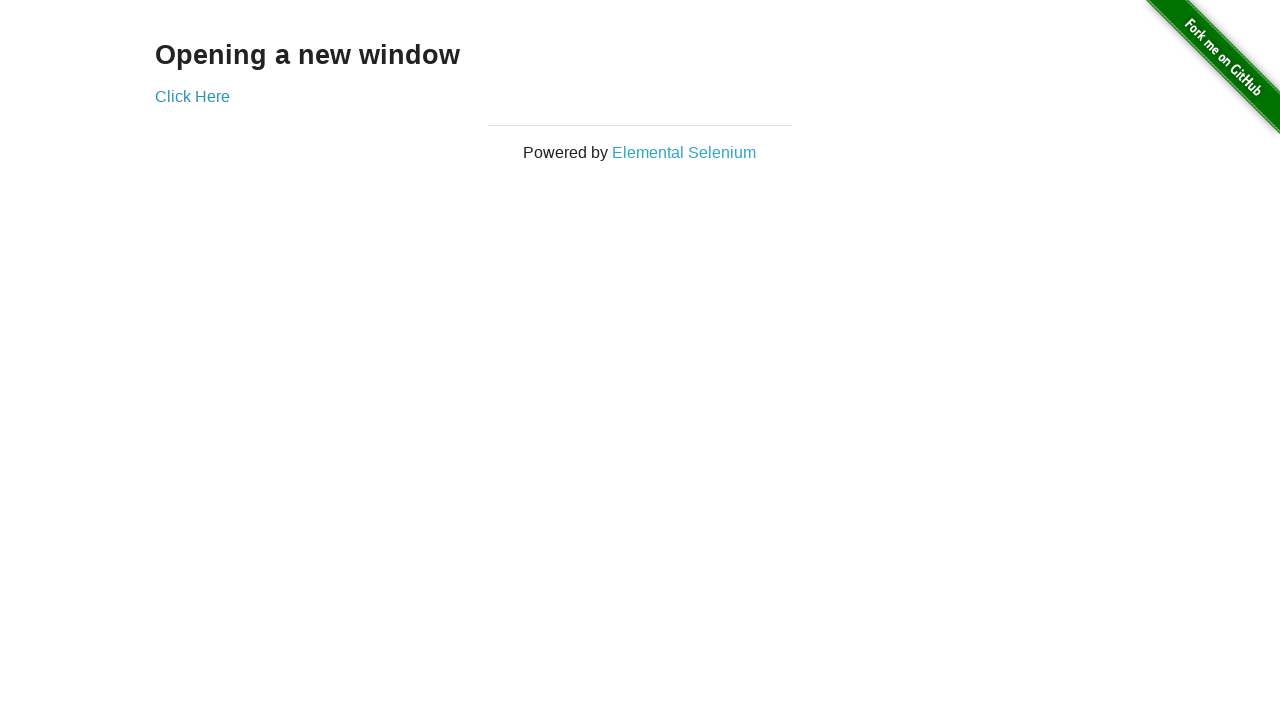

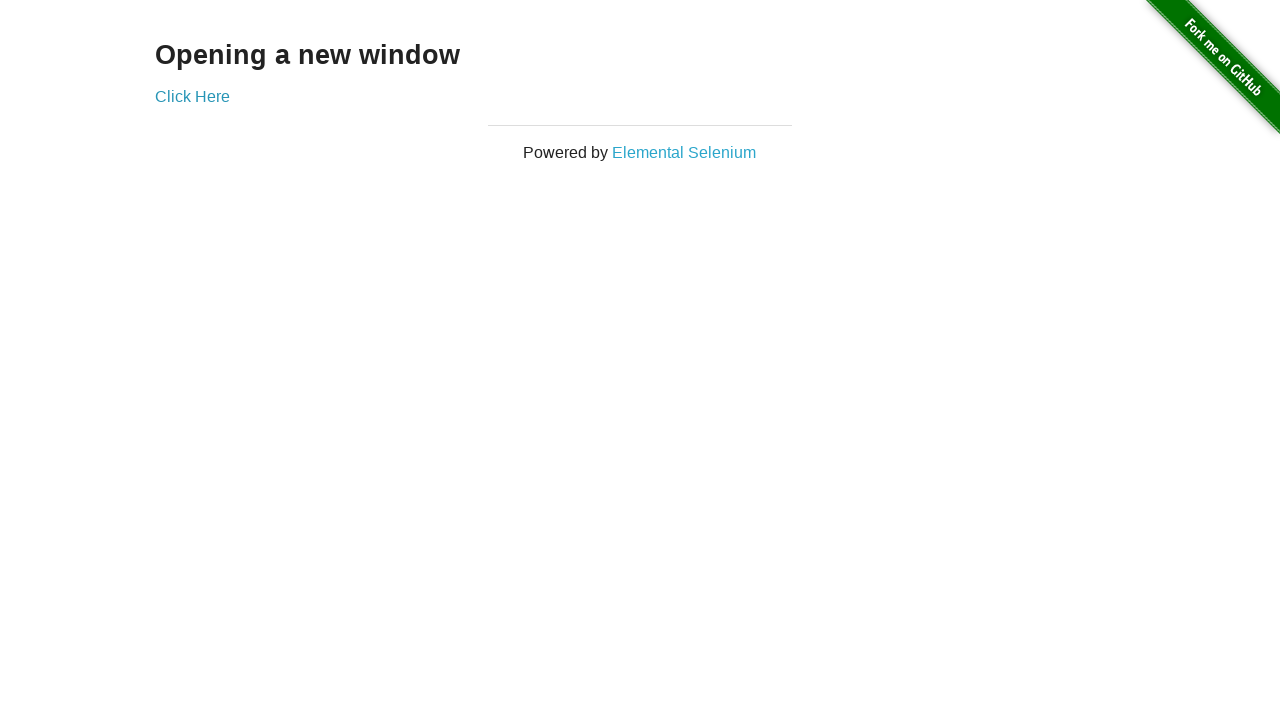